Tests the privacy policy link by navigating to the my-account page and clicking the privacy policy link

Starting URL: http://demostore.supersqa.com/my-account/

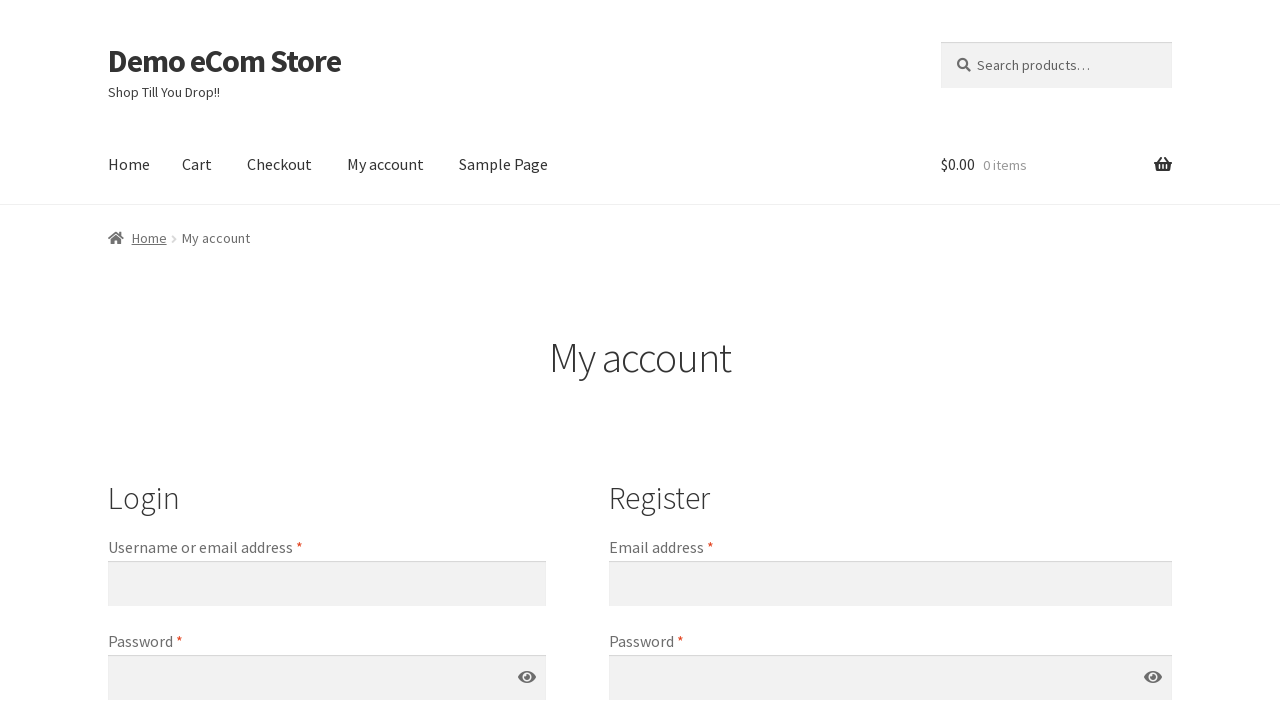

Clicked privacy policy link at (680, 361) on a:has-text('privacy policy')
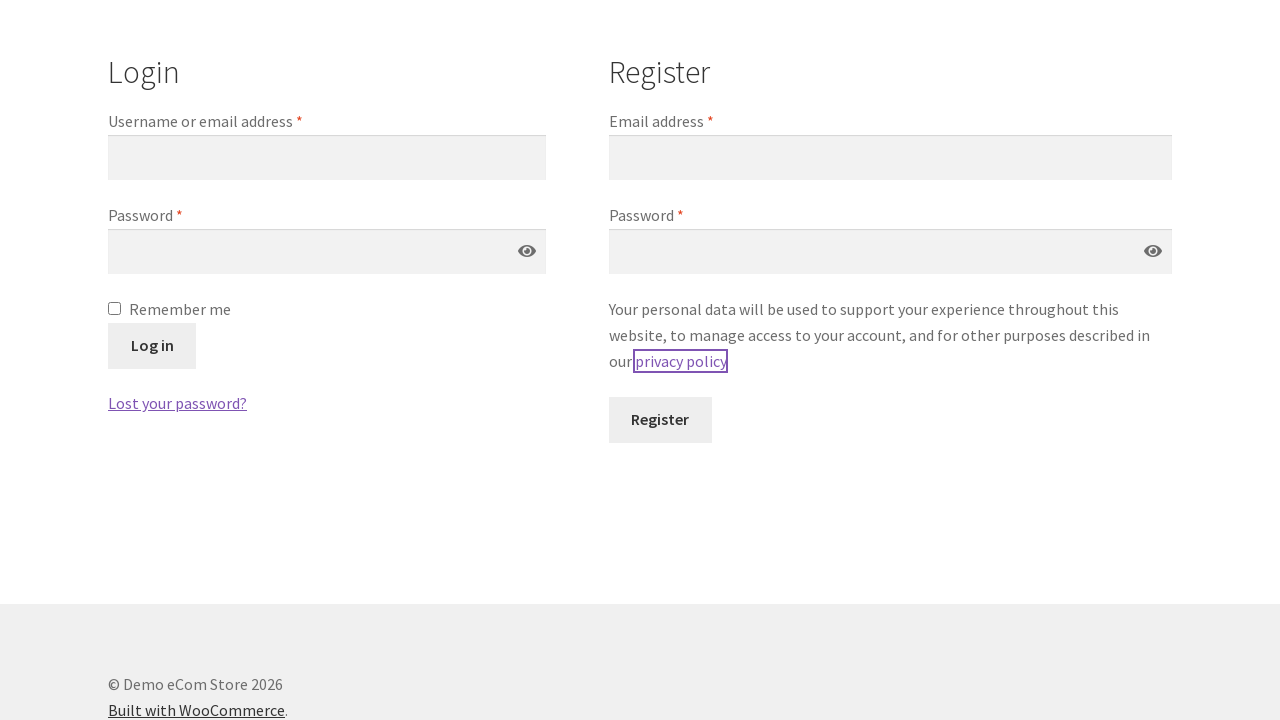

Privacy policy page loaded
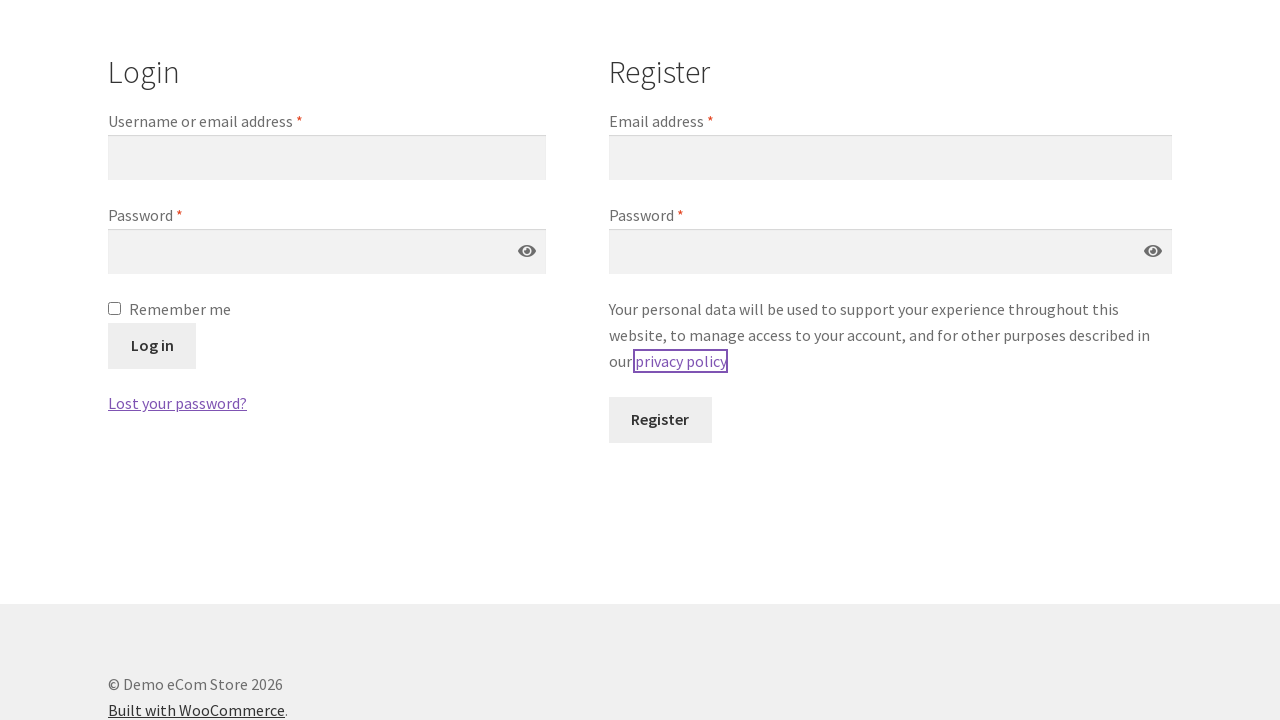

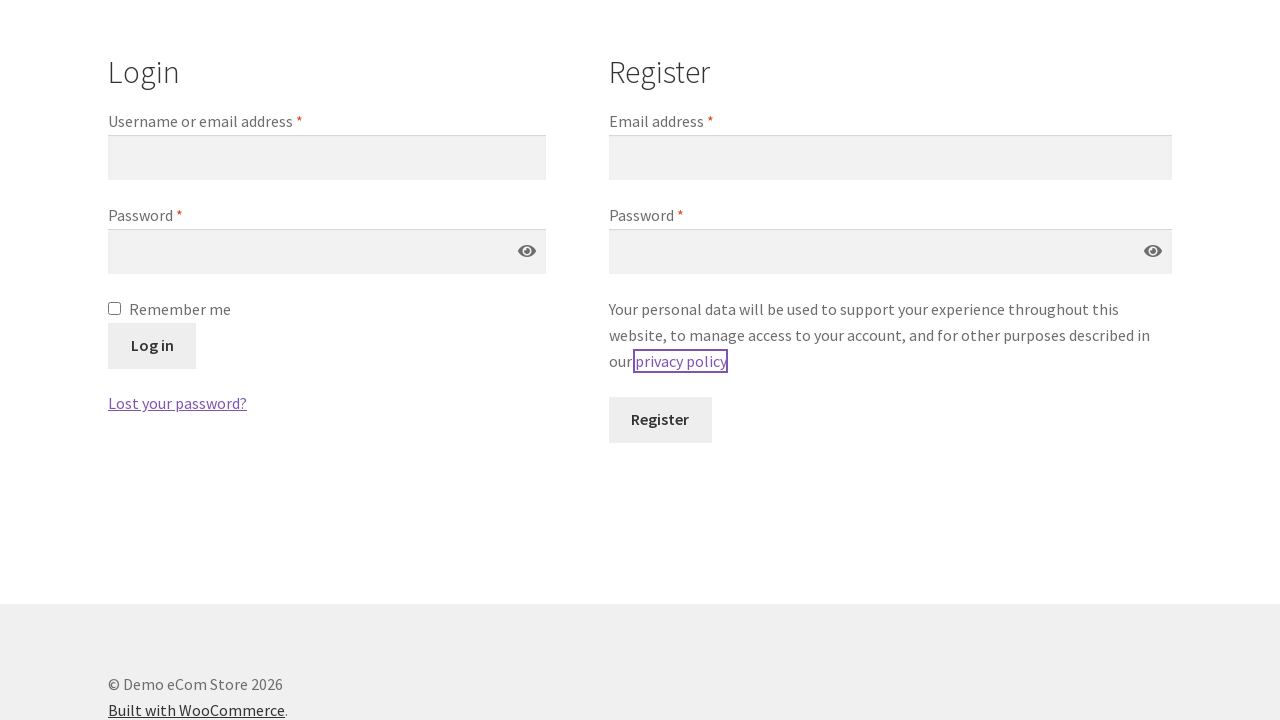